Tests custom jQuery UI dropdown by selecting numeric values (19, 9, 11) and verifying the displayed selection.

Starting URL: http://jqueryui.com/resources/demos/selectmenu/default.html

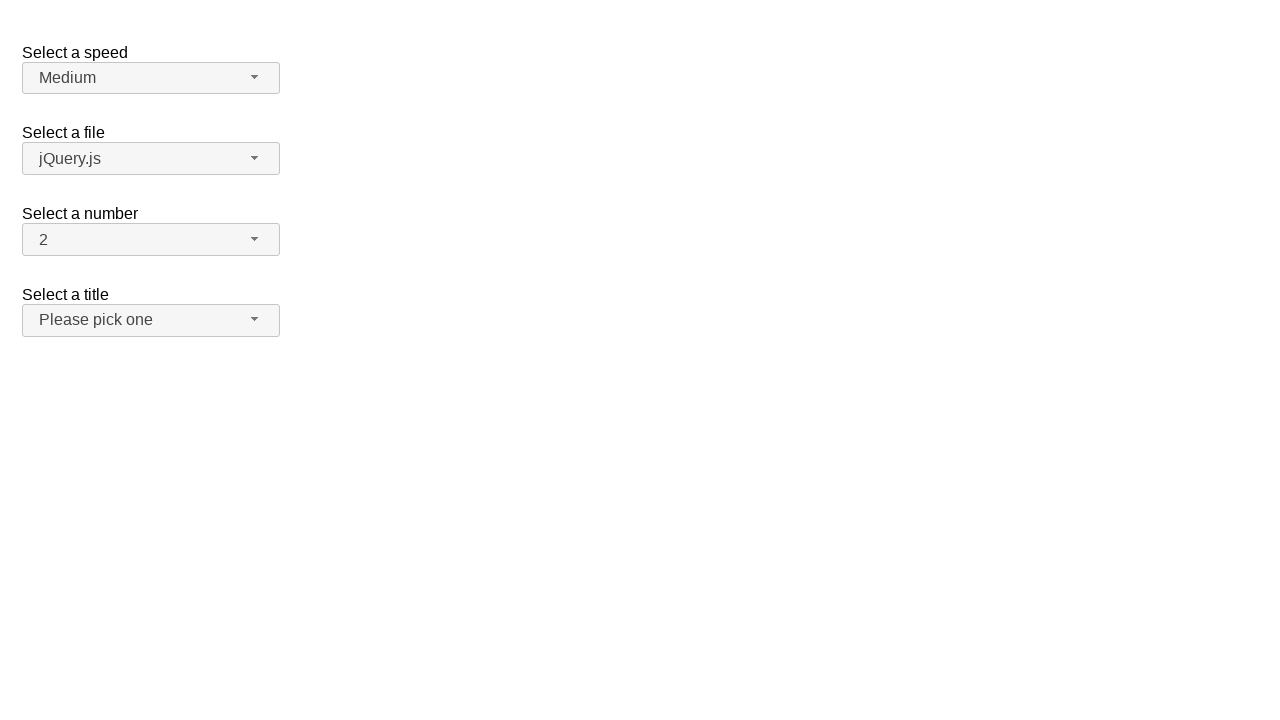

Clicked dropdown button to open menu at (151, 240) on span#number-button
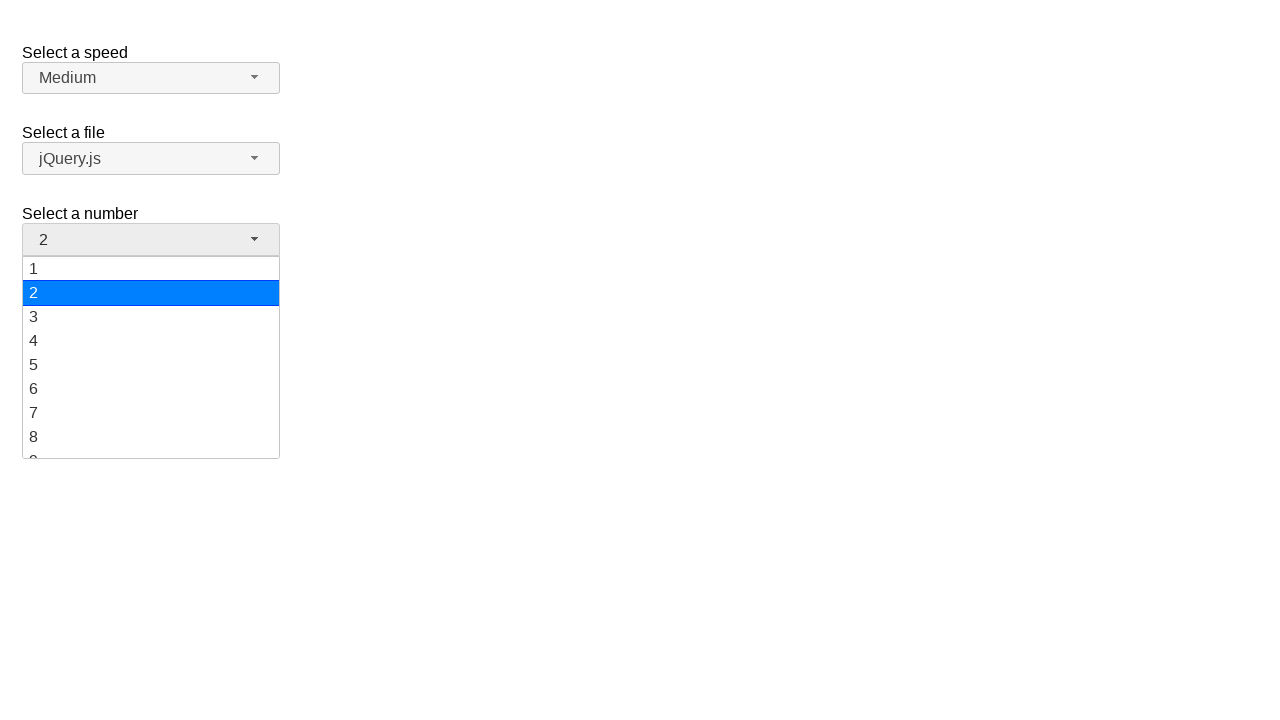

Dropdown menu items loaded
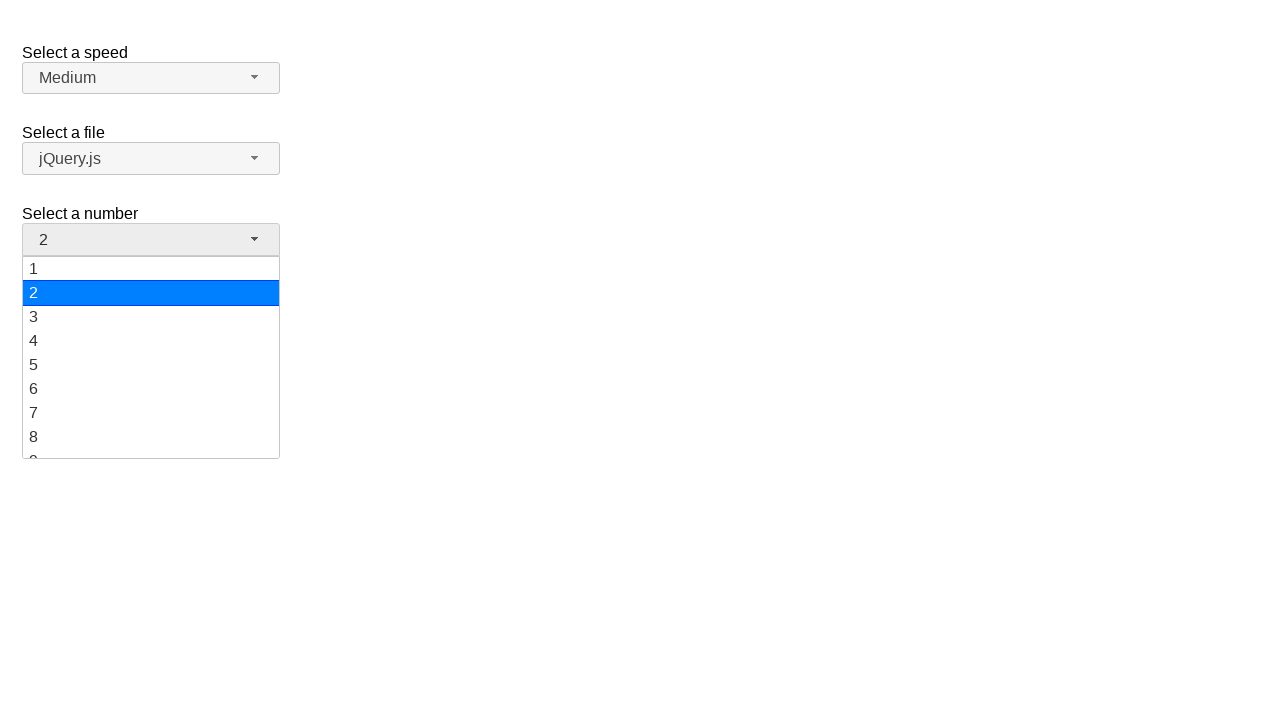

Selected value '19' from dropdown at (151, 445) on ul#number-menu li:has-text('19')
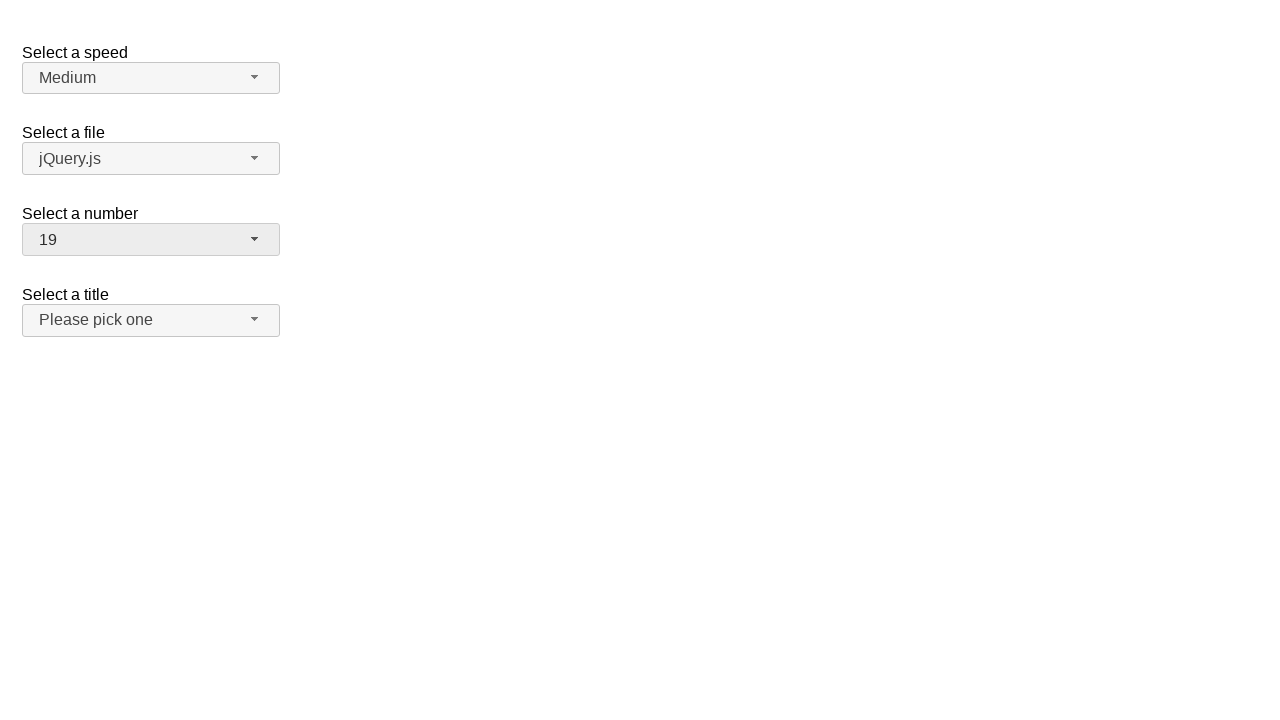

Verified dropdown displays selected value '19'
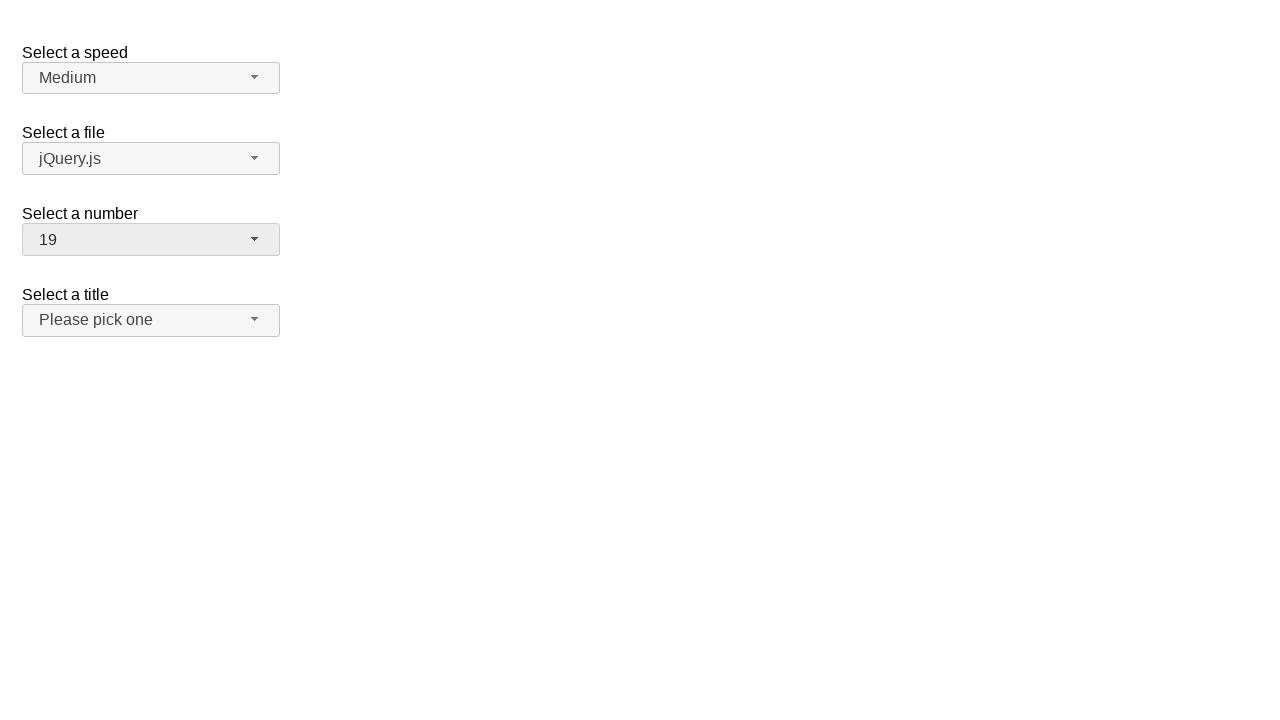

Clicked dropdown button to open menu for second selection at (151, 240) on span#number-button
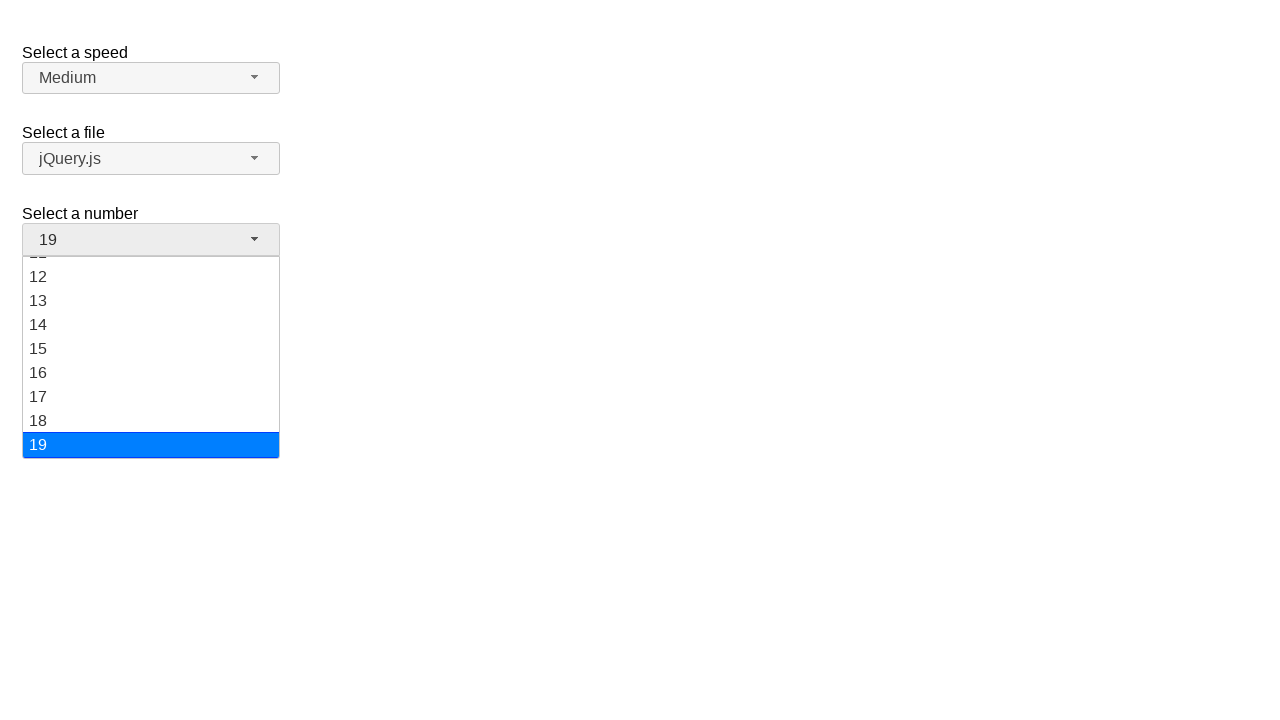

Dropdown menu items loaded
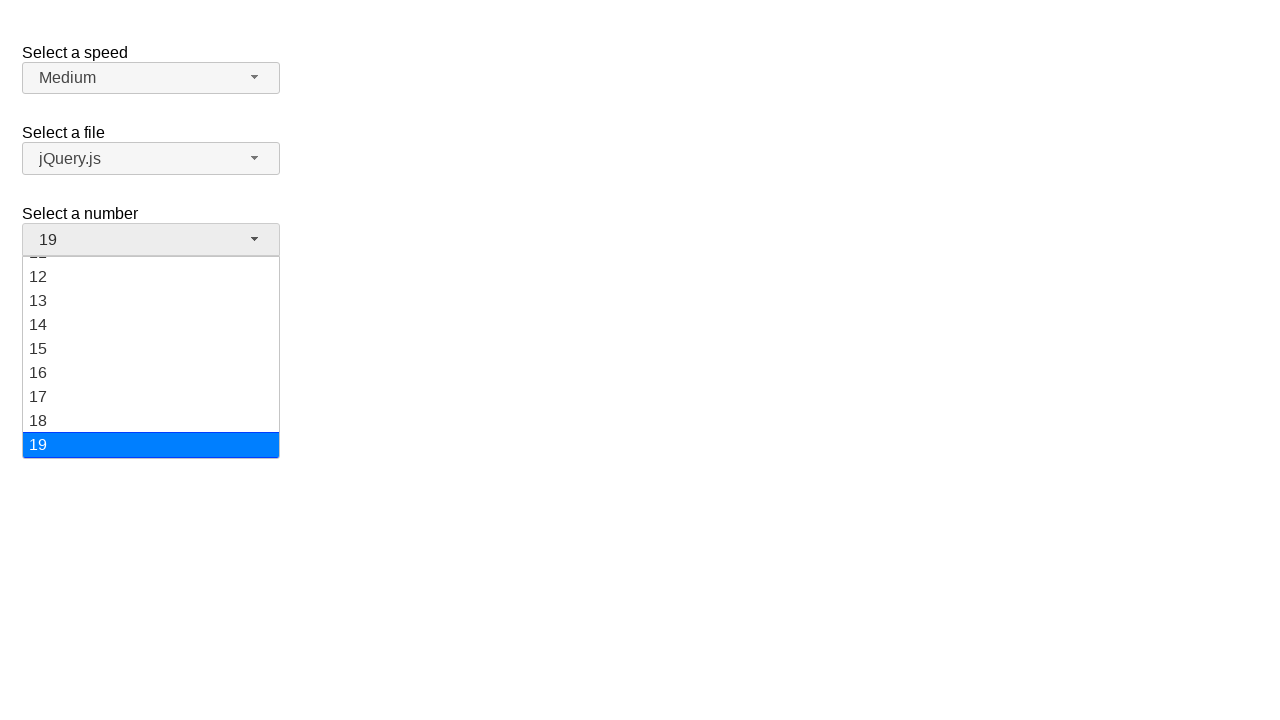

Selected value '9' from dropdown at (151, 357) on ul#number-menu li:has-text('9')
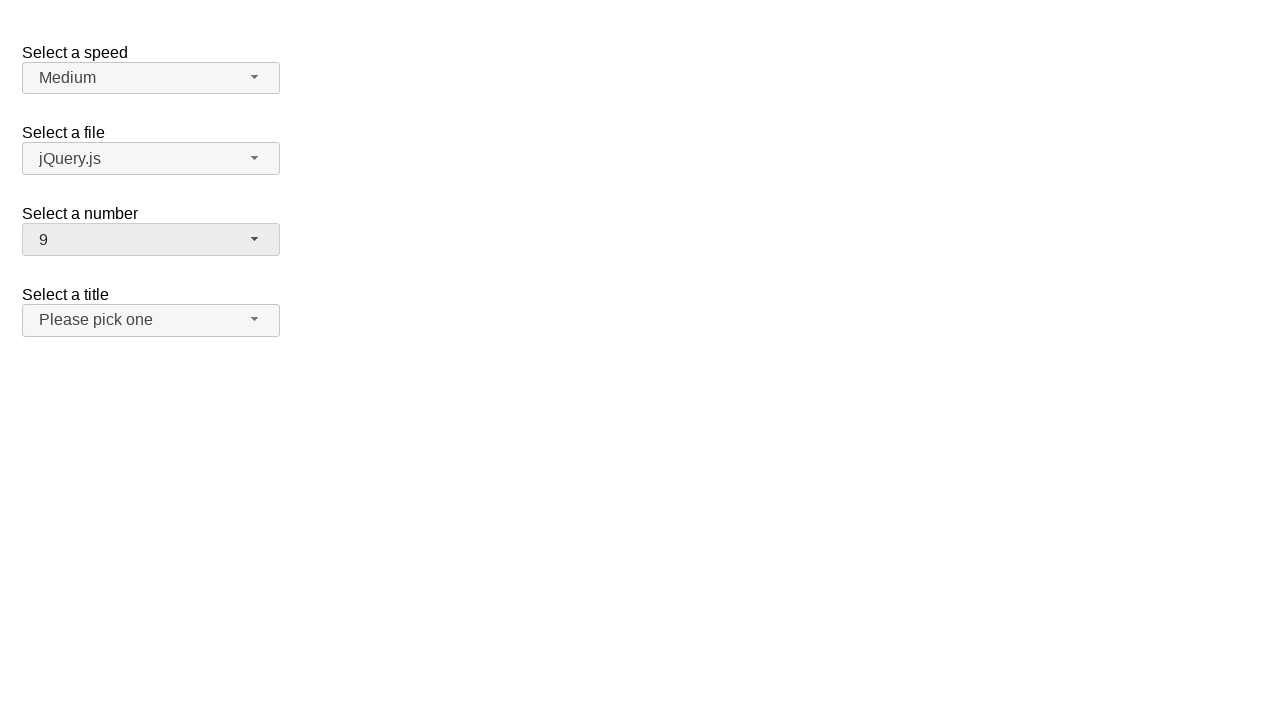

Verified dropdown displays selected value '9'
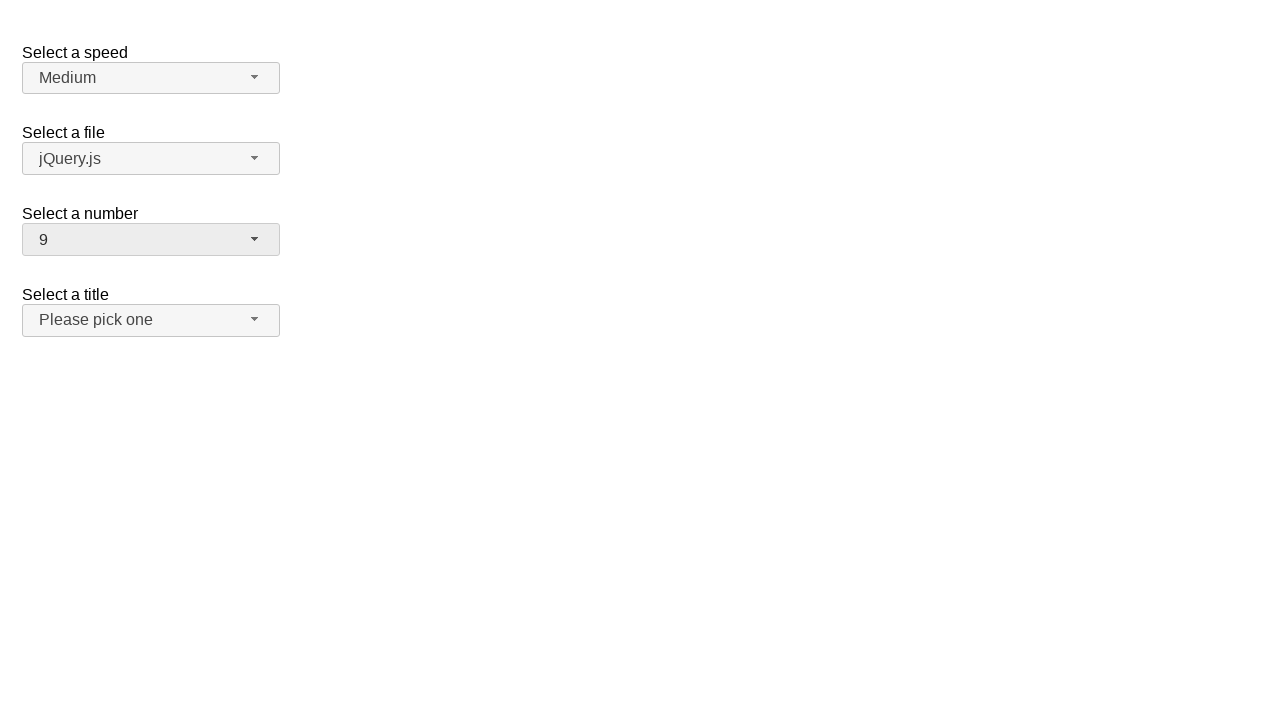

Clicked dropdown button to open menu for third selection at (151, 240) on span#number-button
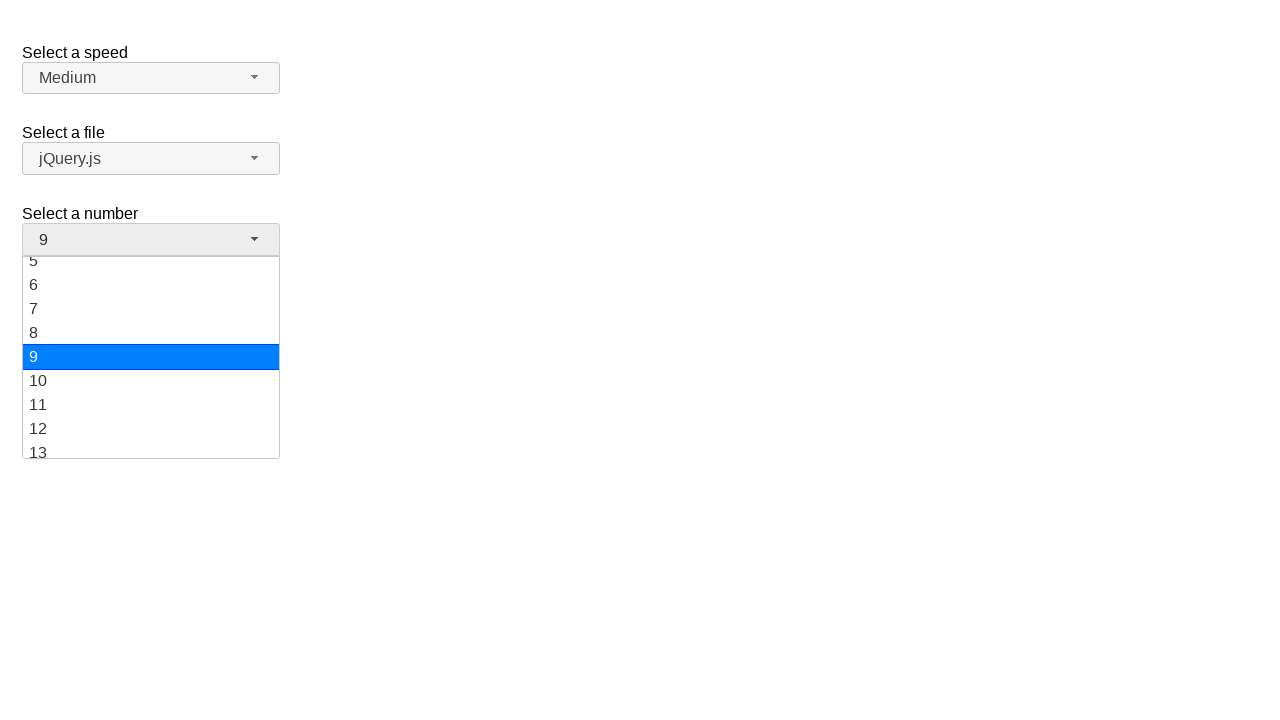

Dropdown menu items loaded
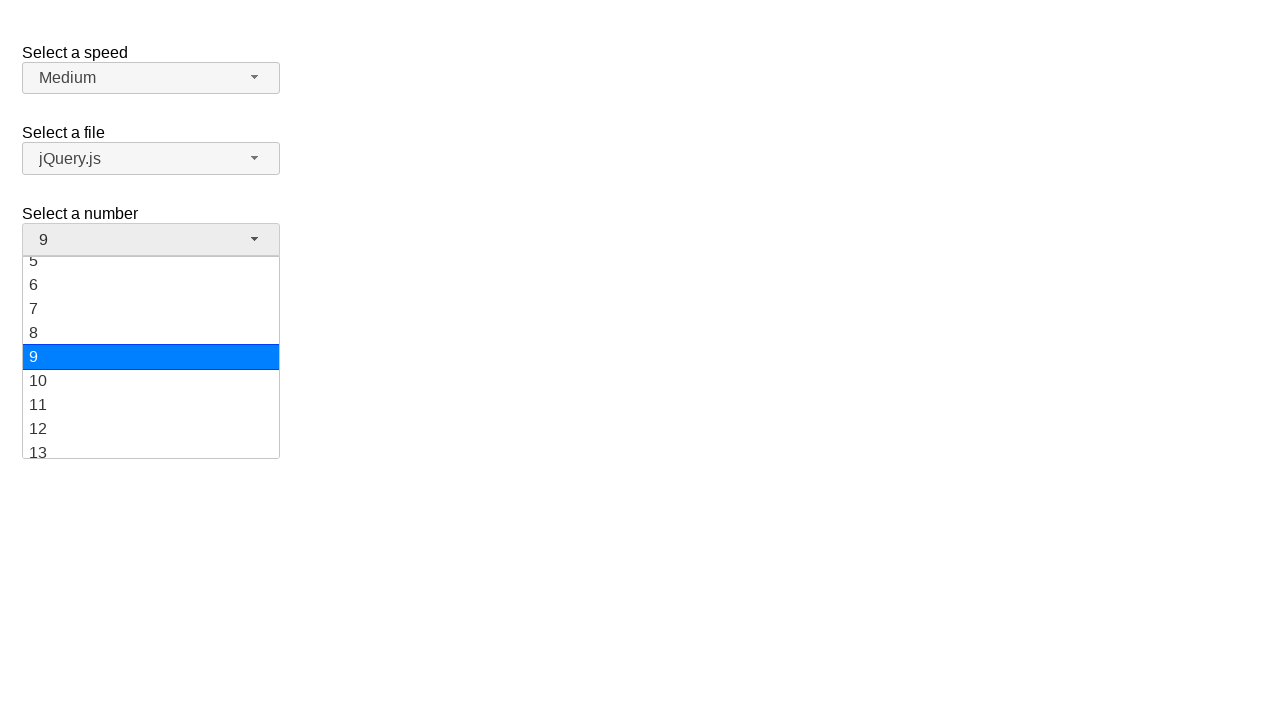

Selected value '11' from dropdown at (151, 405) on ul#number-menu li:has-text('11')
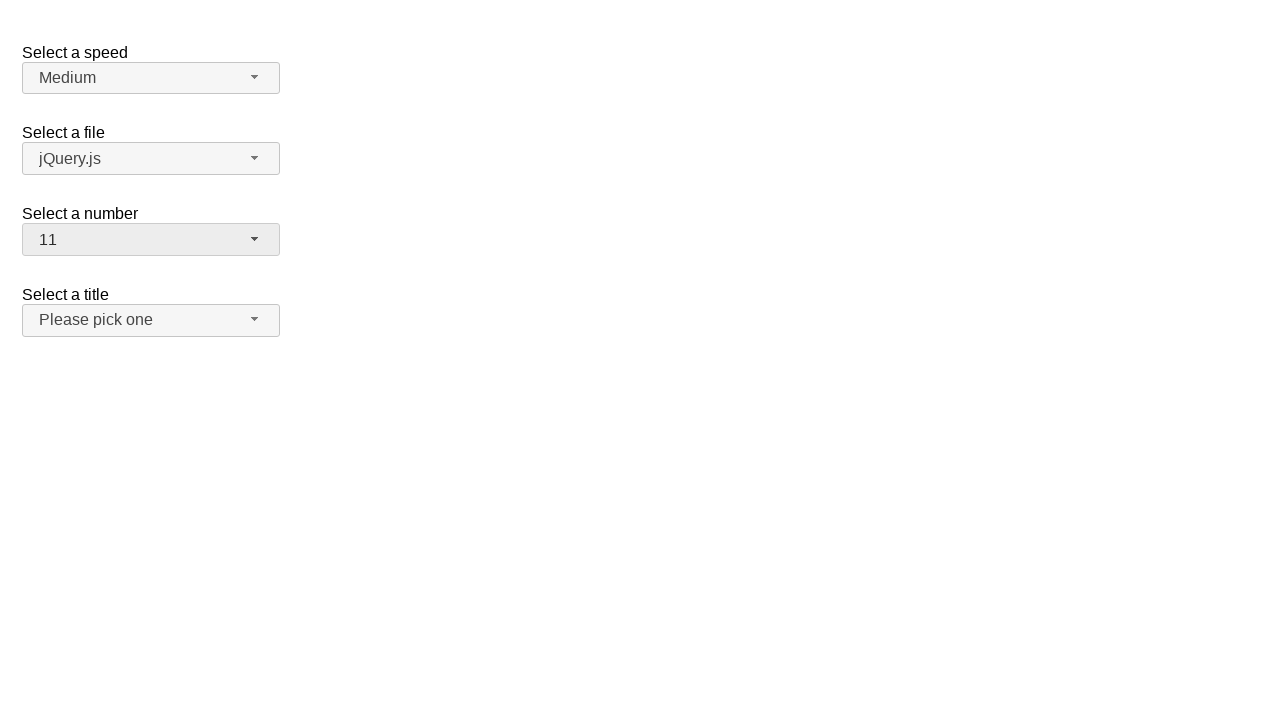

Verified dropdown displays selected value '11'
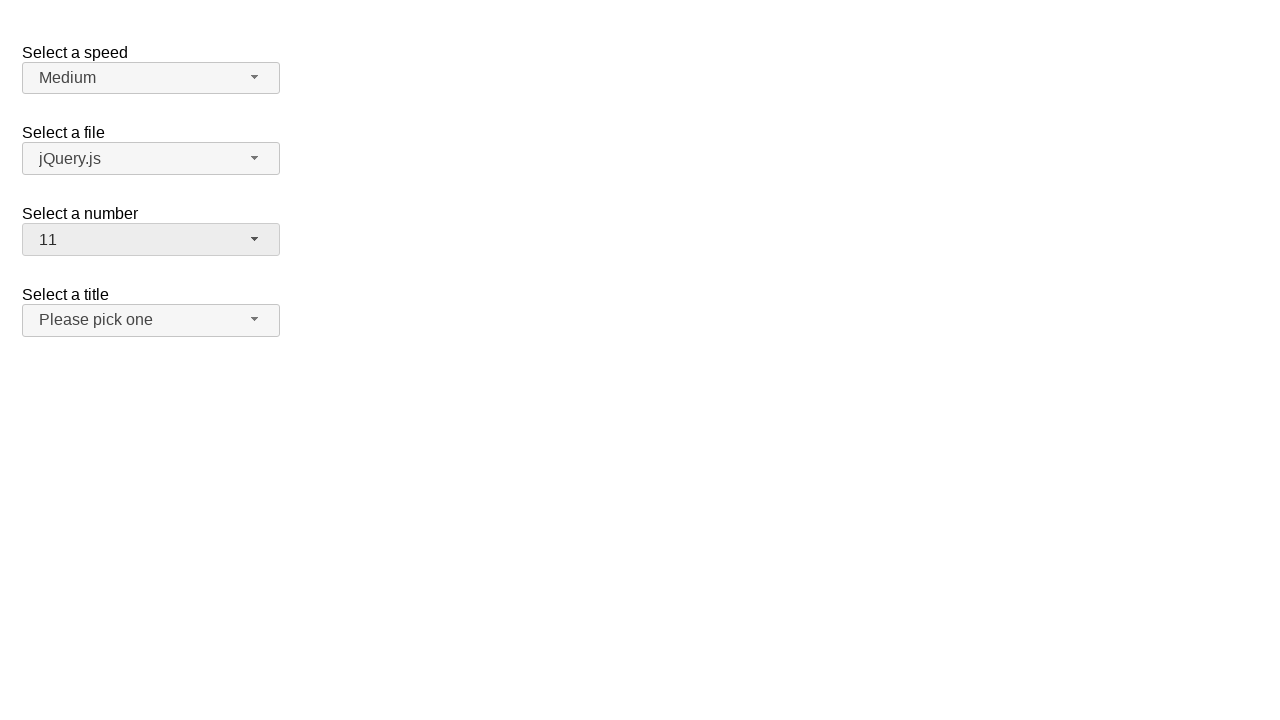

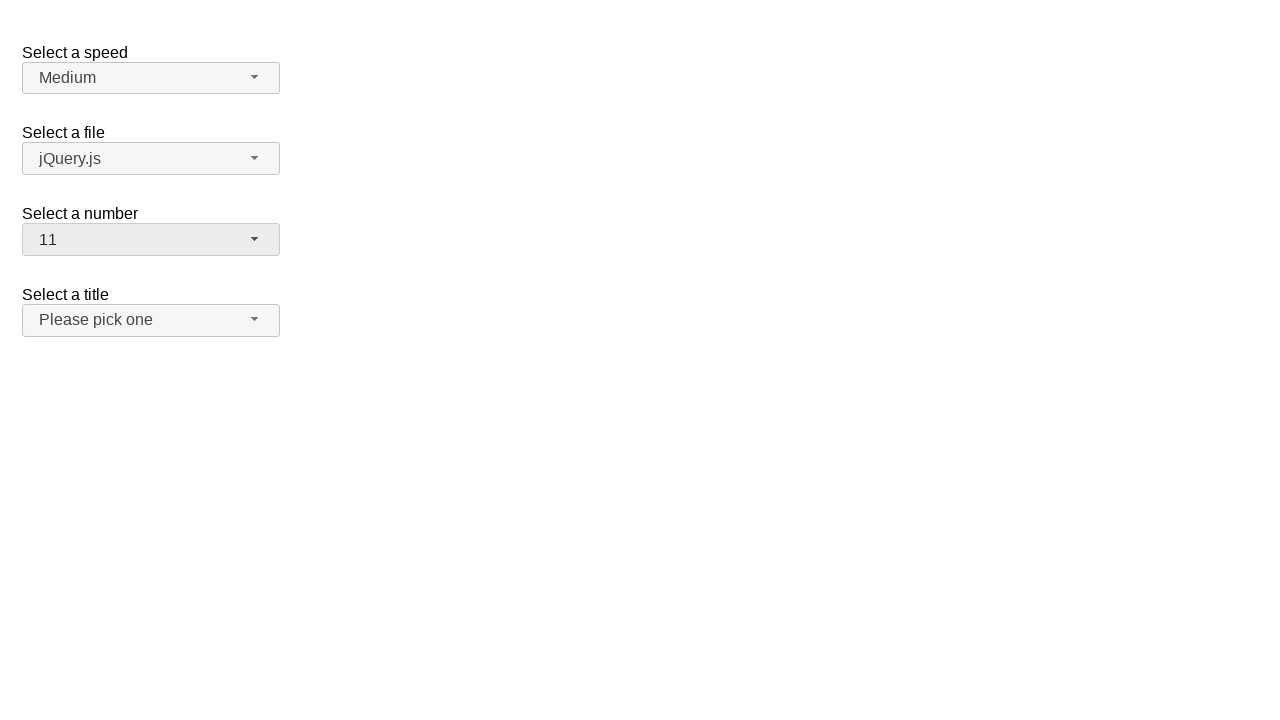